Tests a form with mathematical calculation, scrolling, and checkbox interactions by calculating a value, filling the answer field, selecting checkboxes, and submitting the form

Starting URL: https://SunInJuly.github.io/execute_script.html

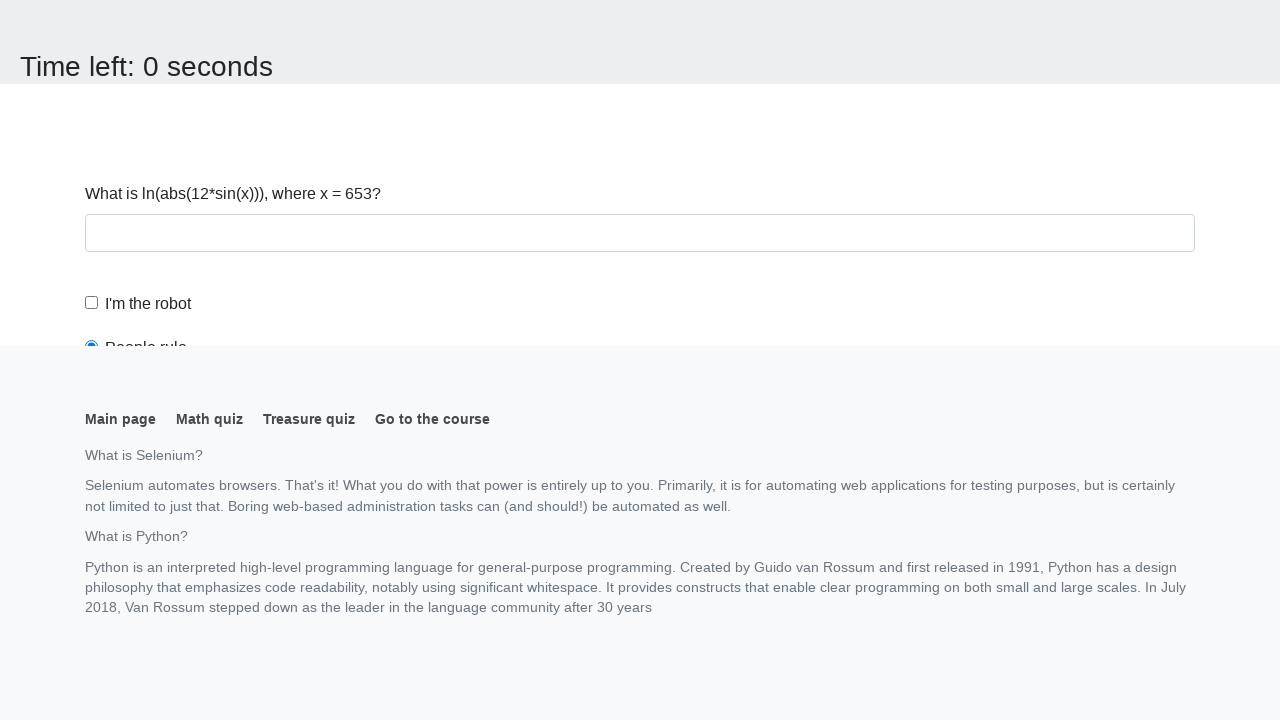

Navigated to form page
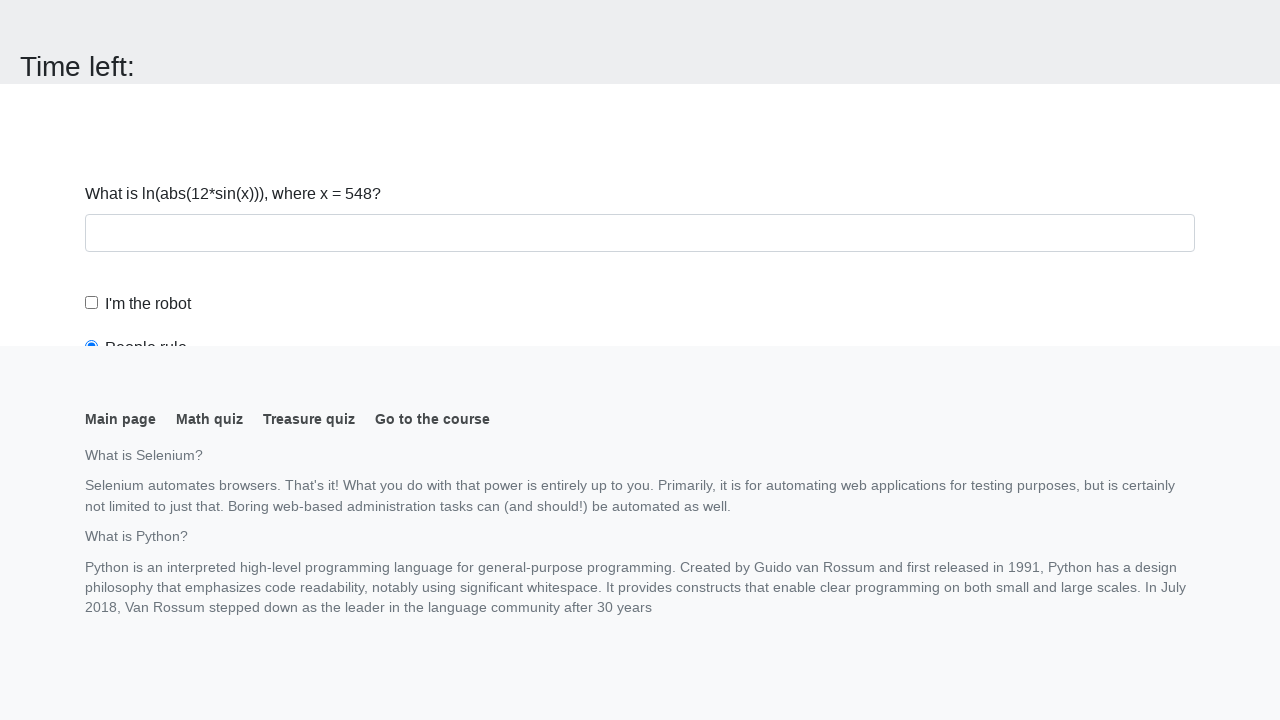

Retrieved x value from #input_value element
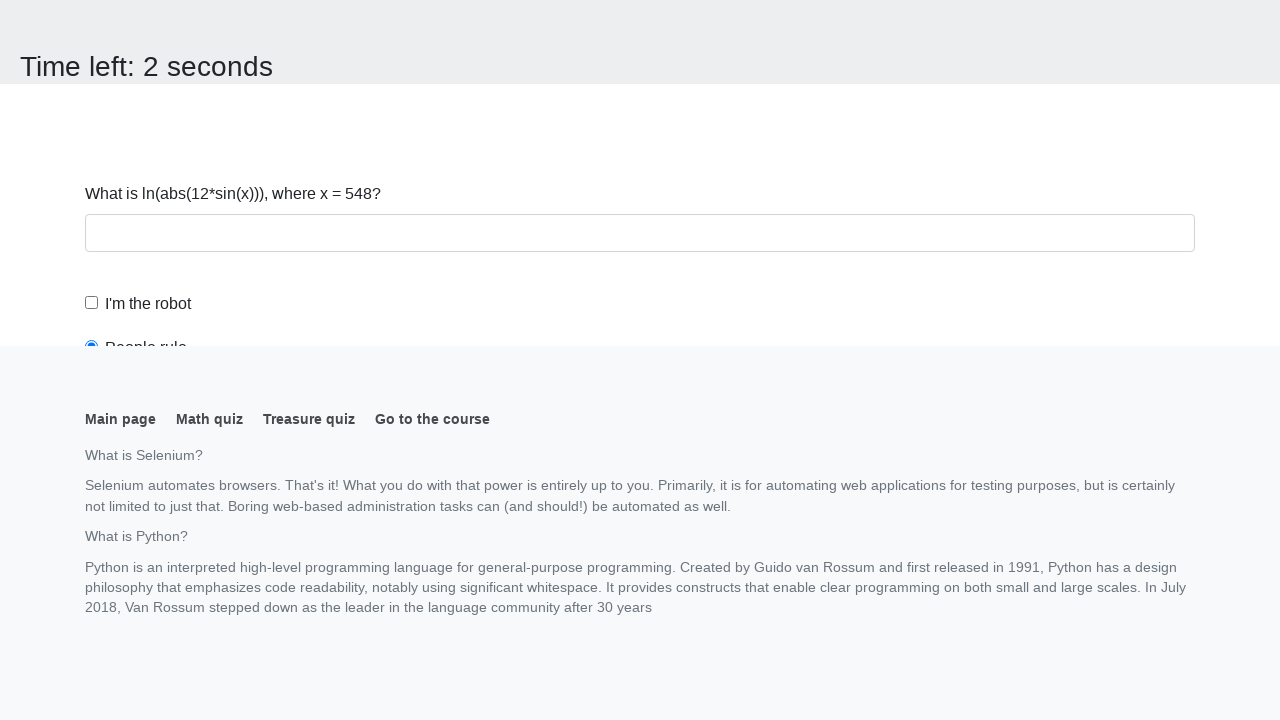

Scrolled down 100 pixels to reveal form elements
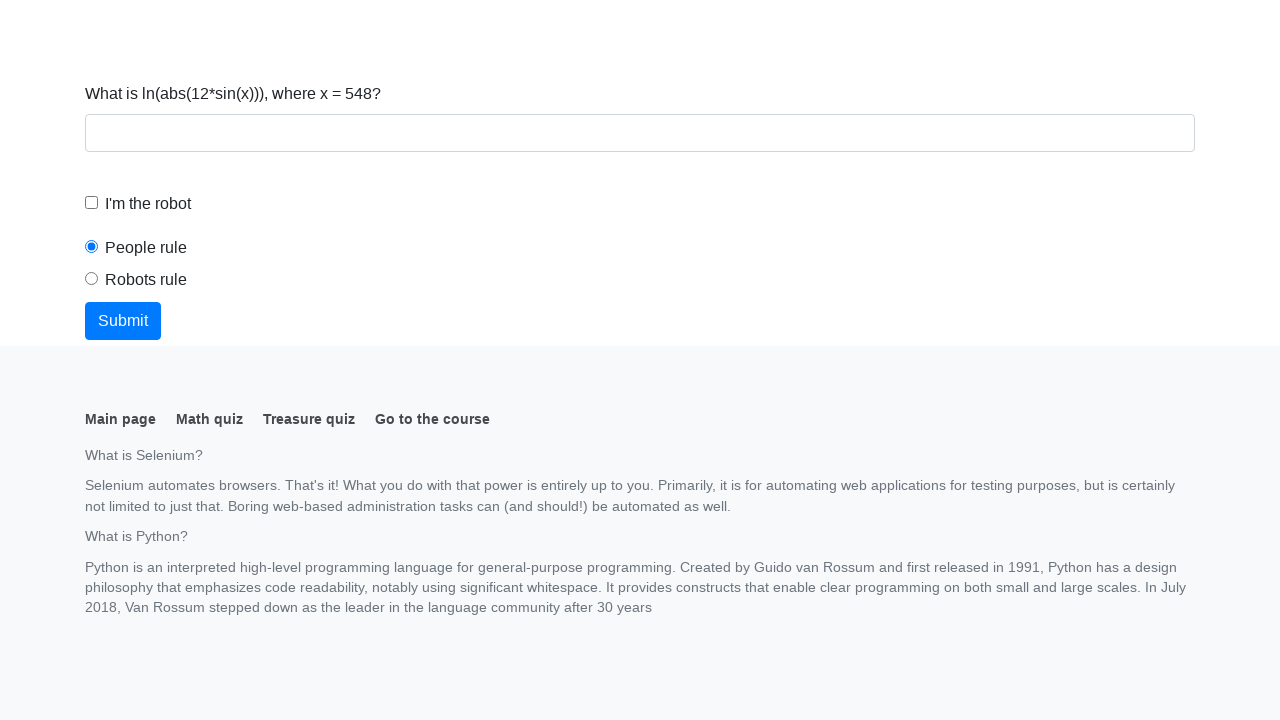

Filled answer field with calculated value: 2.463134137053856 on #answer
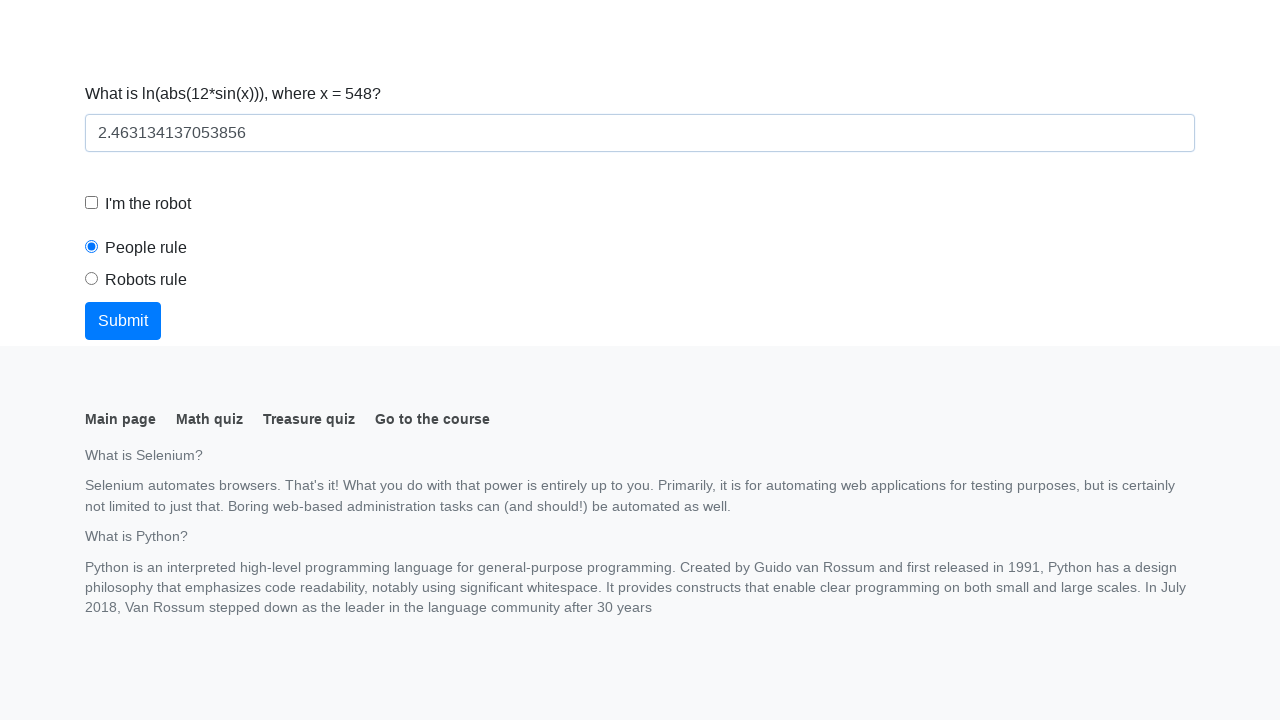

Clicked robot checkbox at (92, 203) on #robotCheckbox
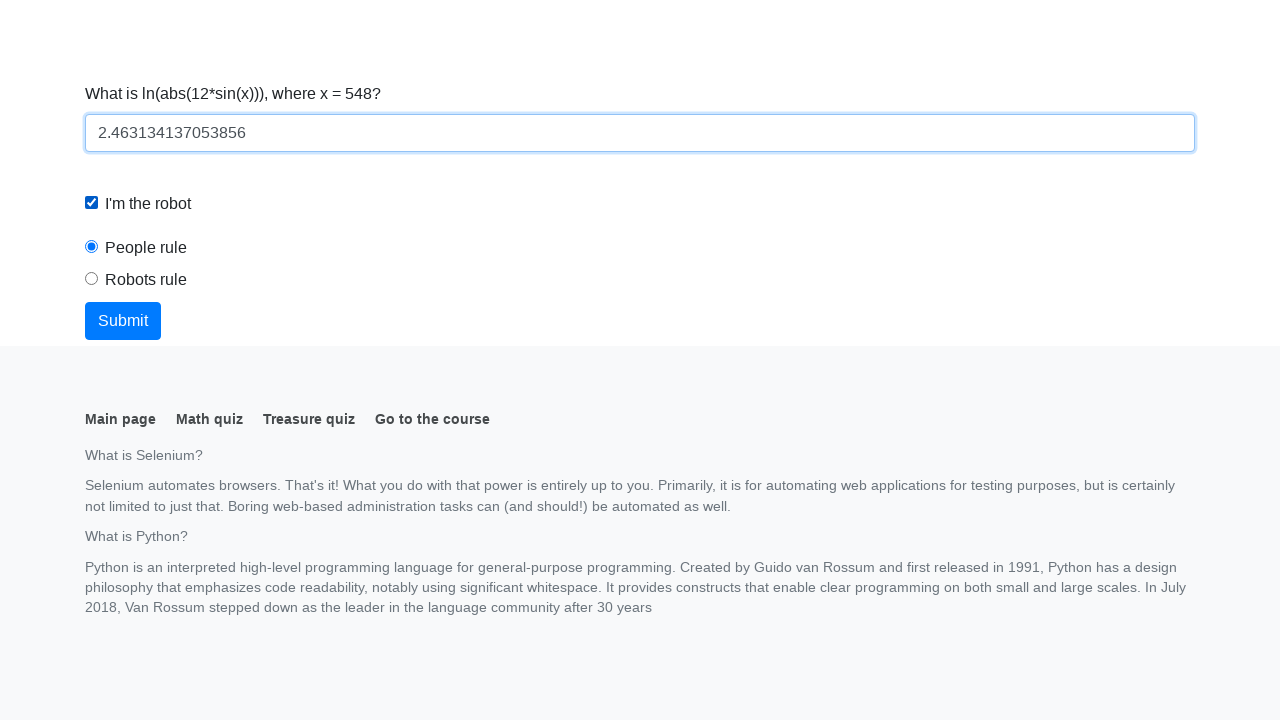

Clicked robots rule radio button at (92, 279) on #robotsRule
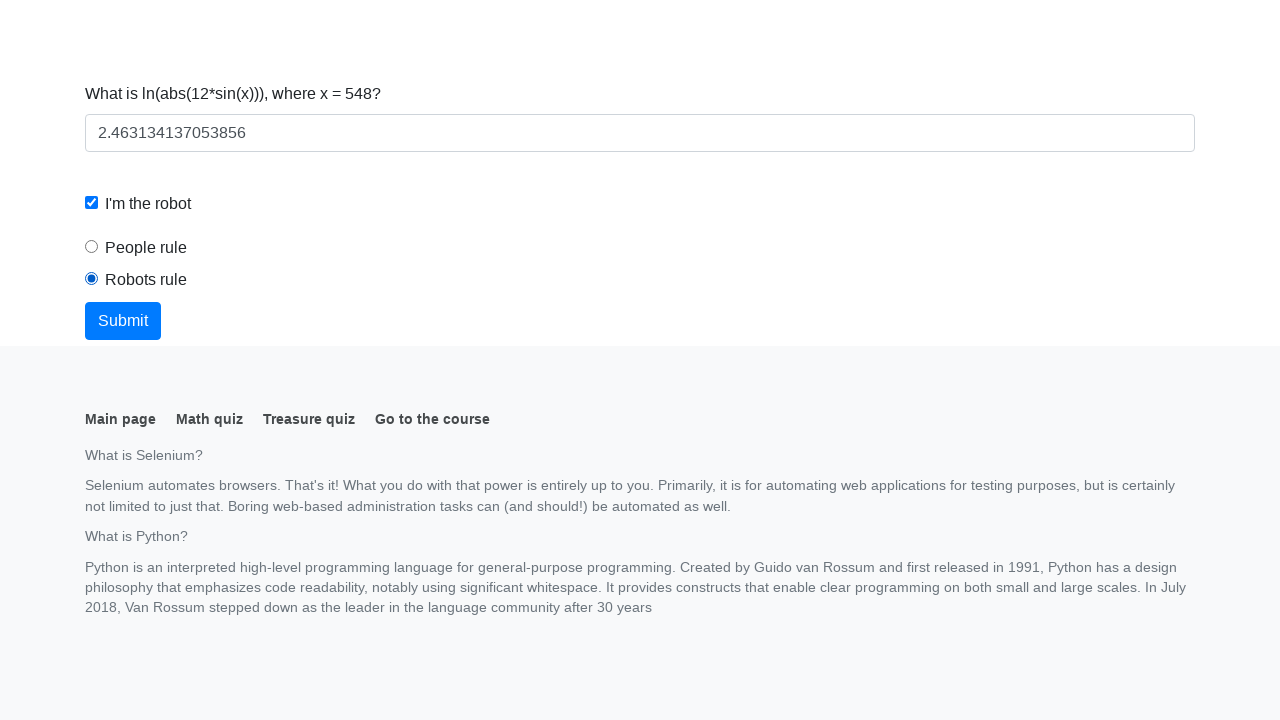

Clicked submit button to submit the form at (123, 321) on button
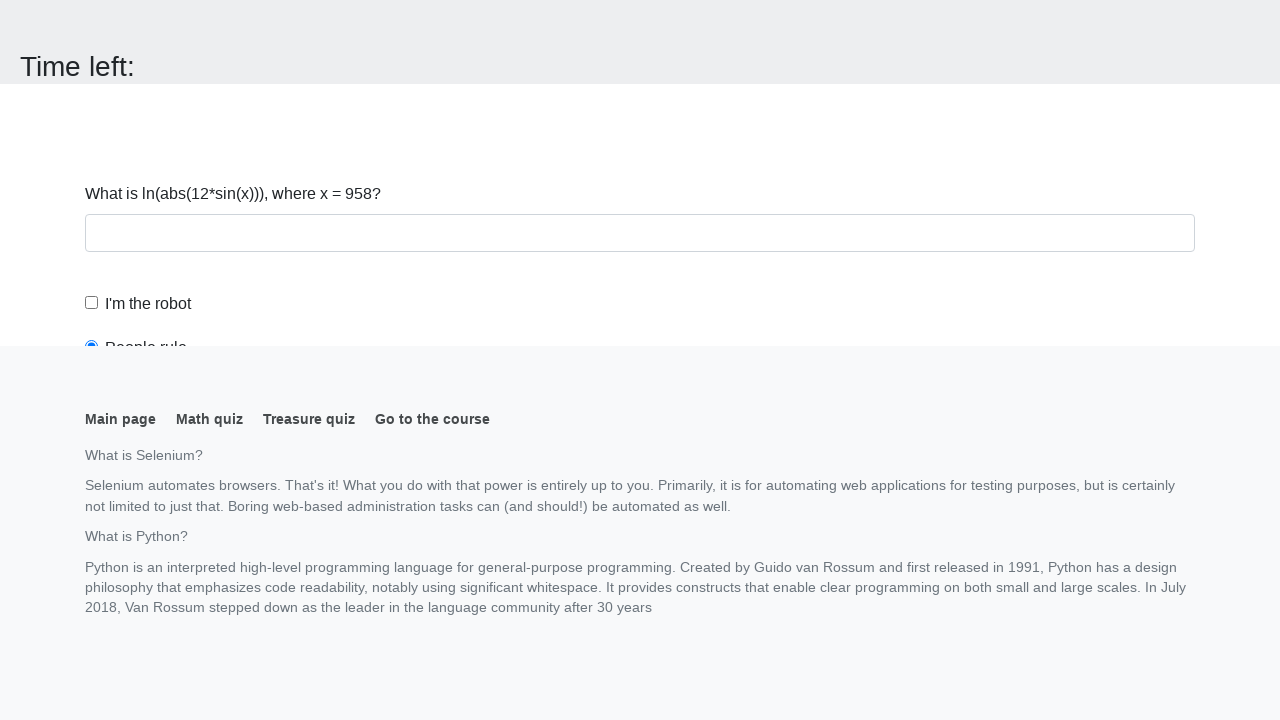

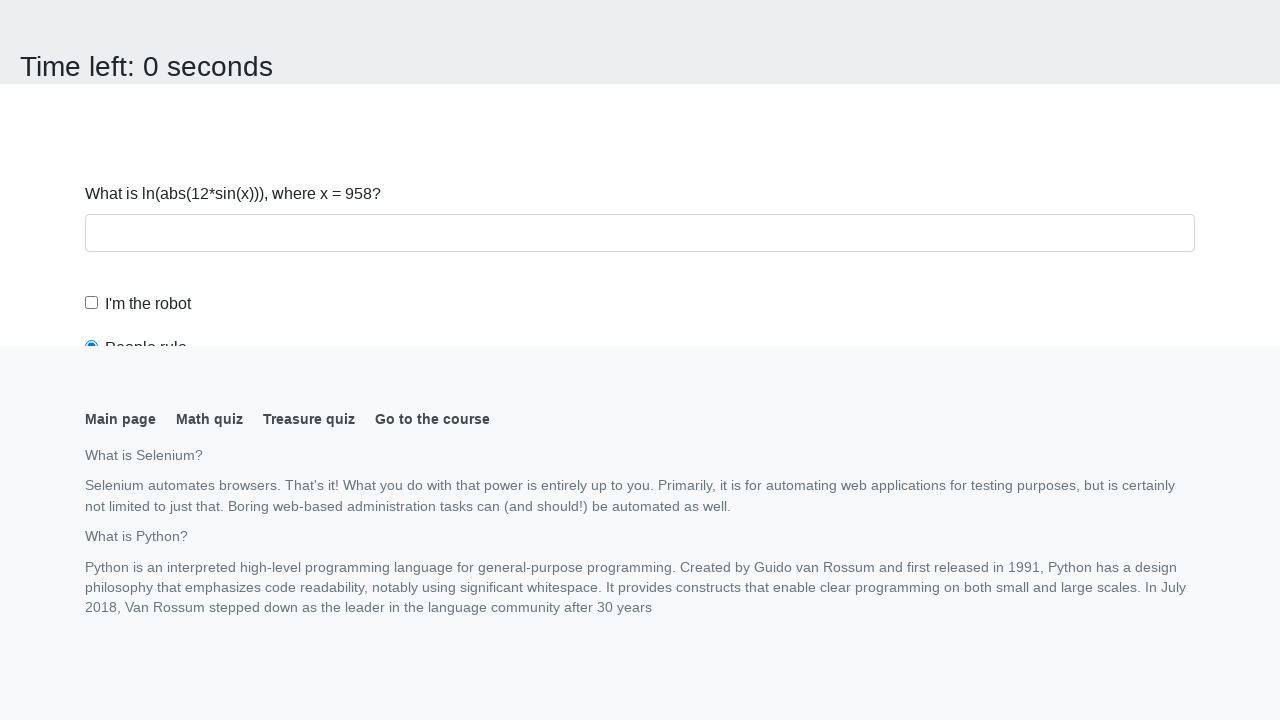